Tests that the browser back button works correctly with filter routing

Starting URL: https://demo.playwright.dev/todomvc

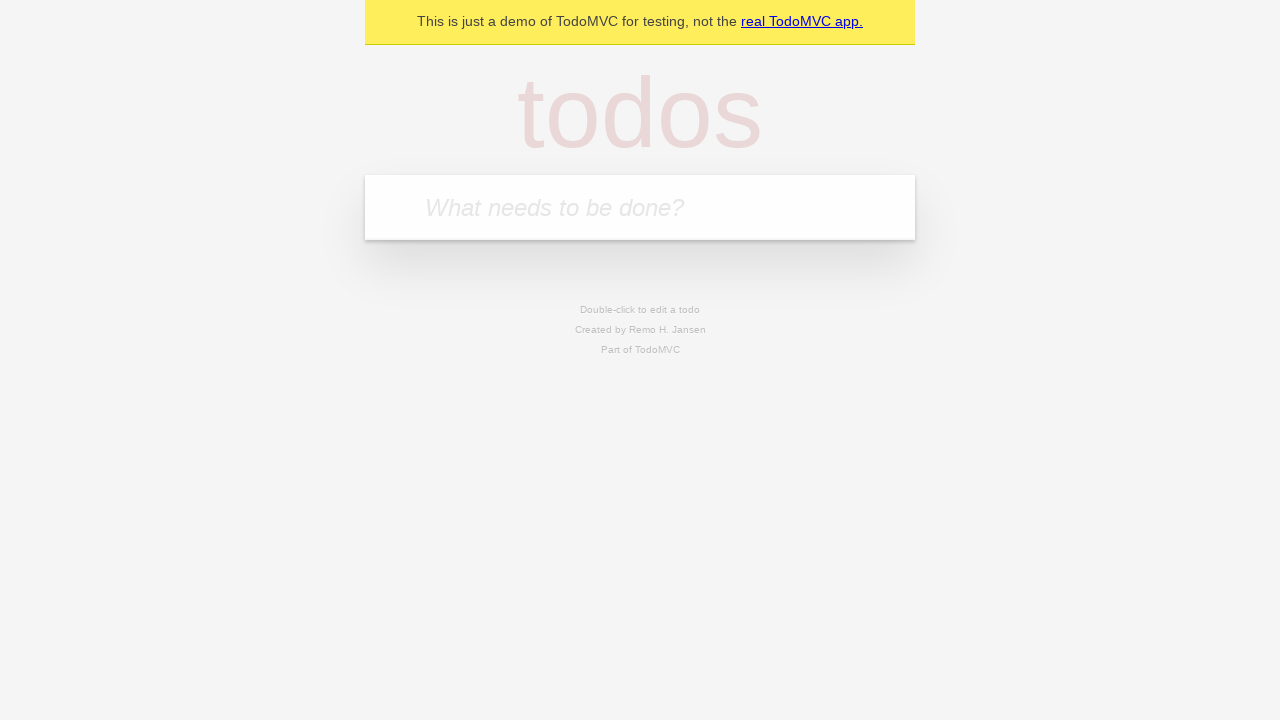

Filled todo input with 'buy some cheese' on internal:attr=[placeholder="What needs to be done?"i]
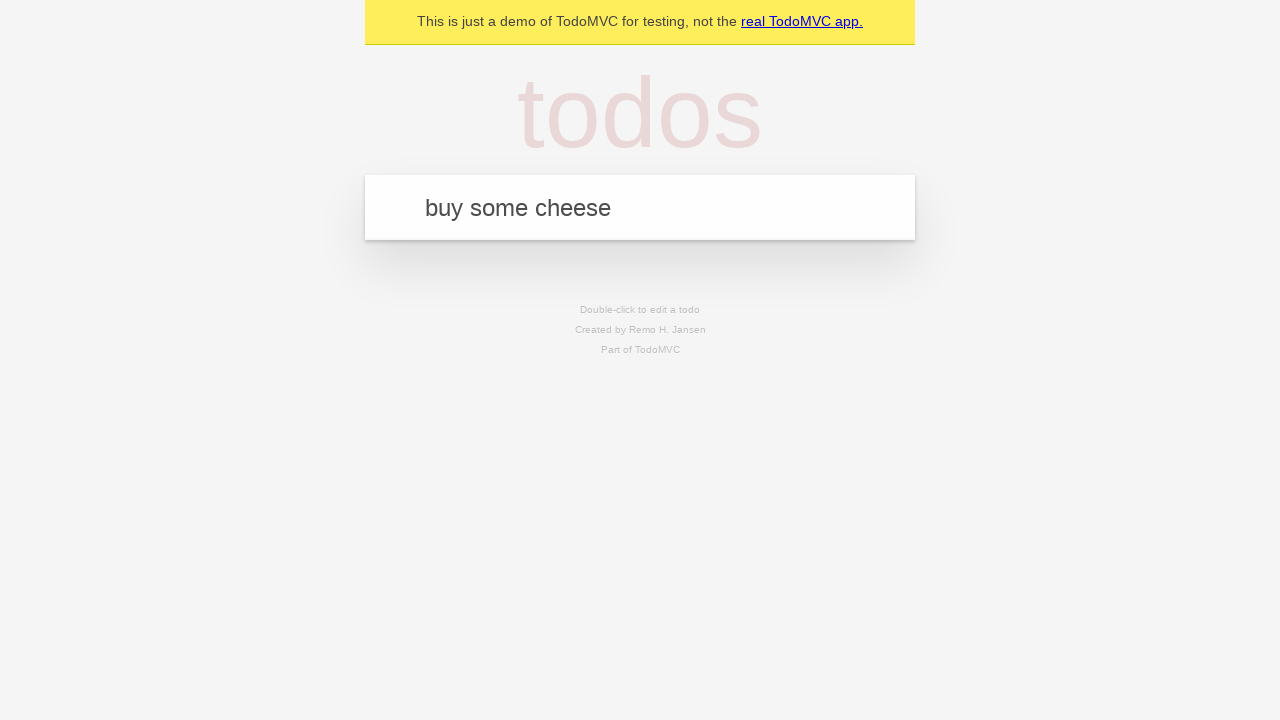

Pressed Enter to create first todo on internal:attr=[placeholder="What needs to be done?"i]
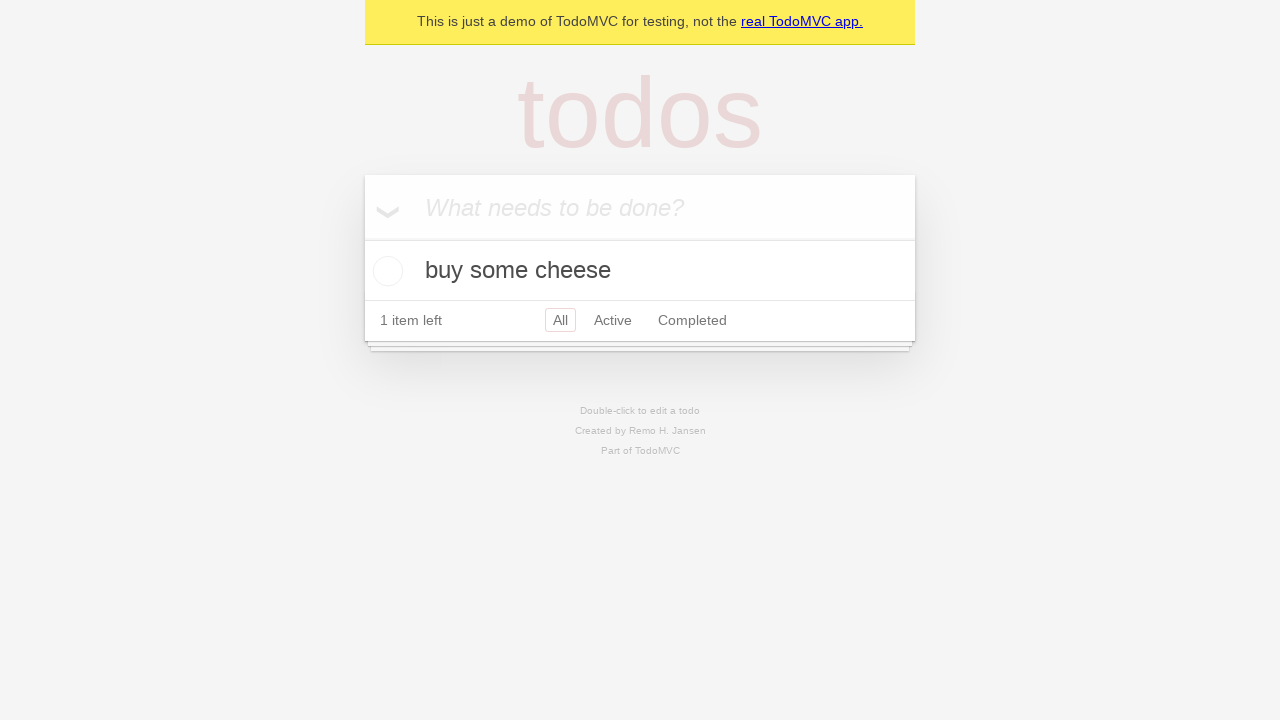

Filled todo input with 'feed the cat' on internal:attr=[placeholder="What needs to be done?"i]
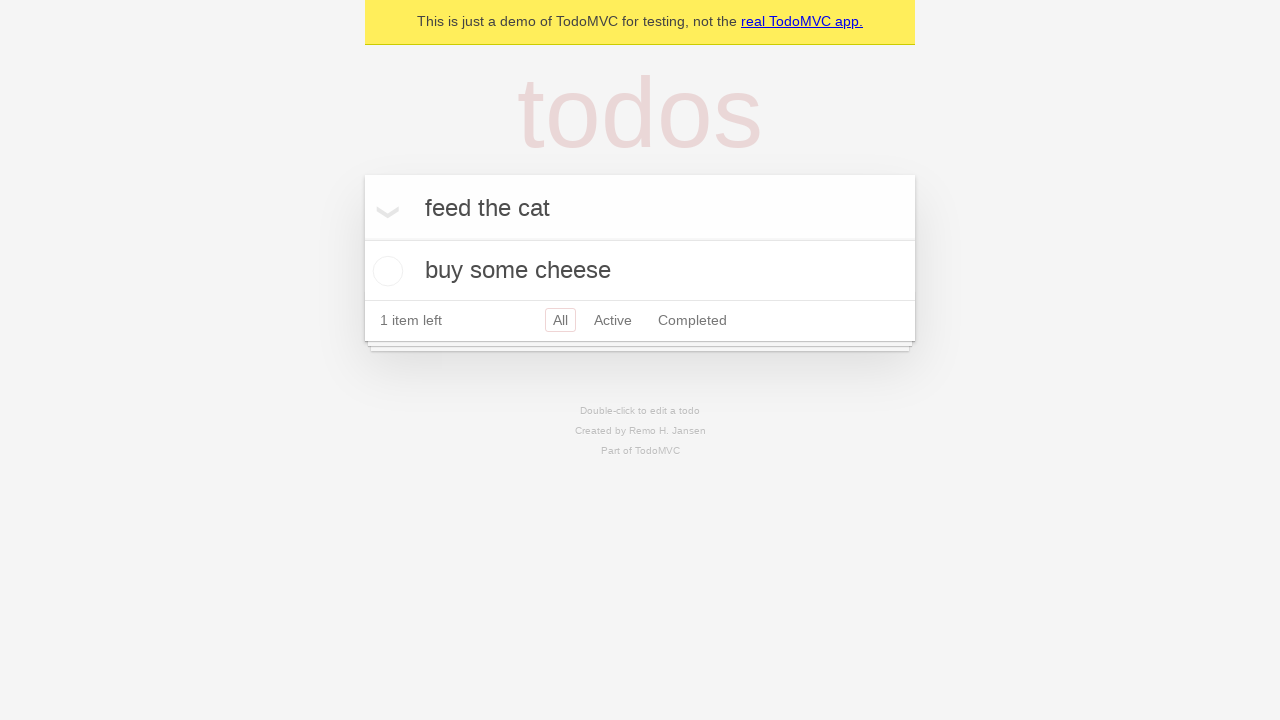

Pressed Enter to create second todo on internal:attr=[placeholder="What needs to be done?"i]
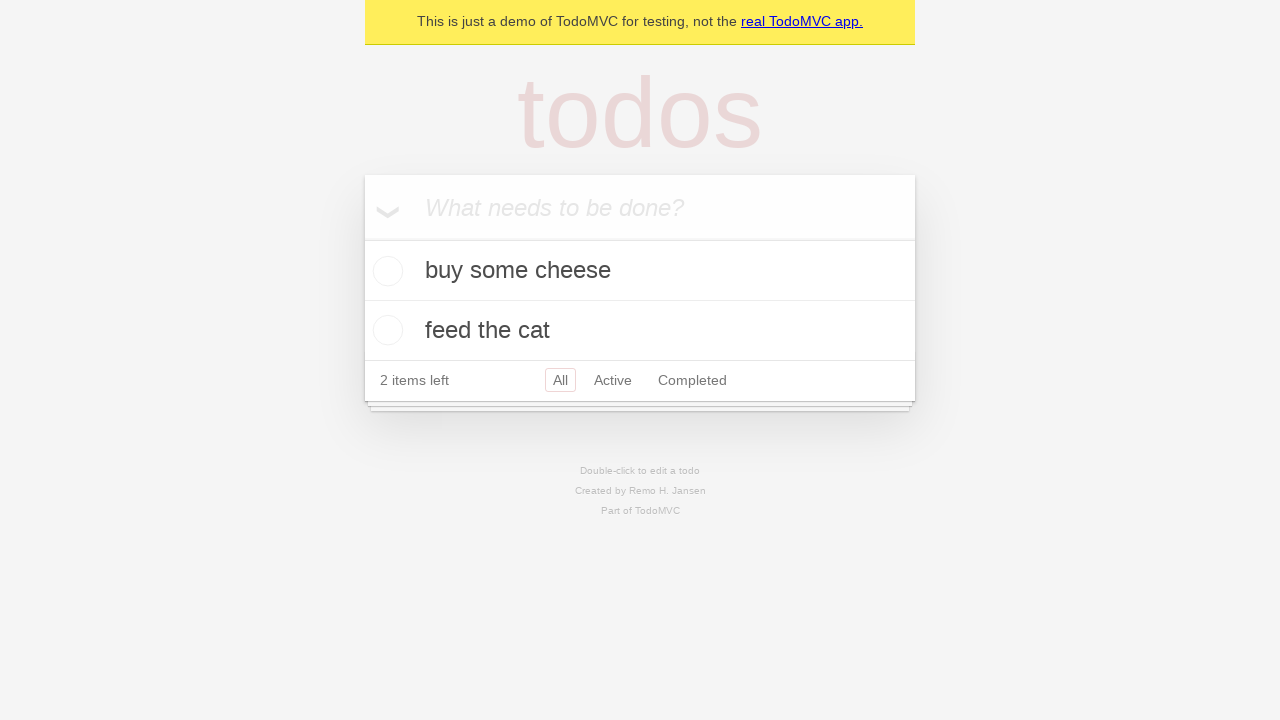

Filled todo input with 'book a doctors appointment' on internal:attr=[placeholder="What needs to be done?"i]
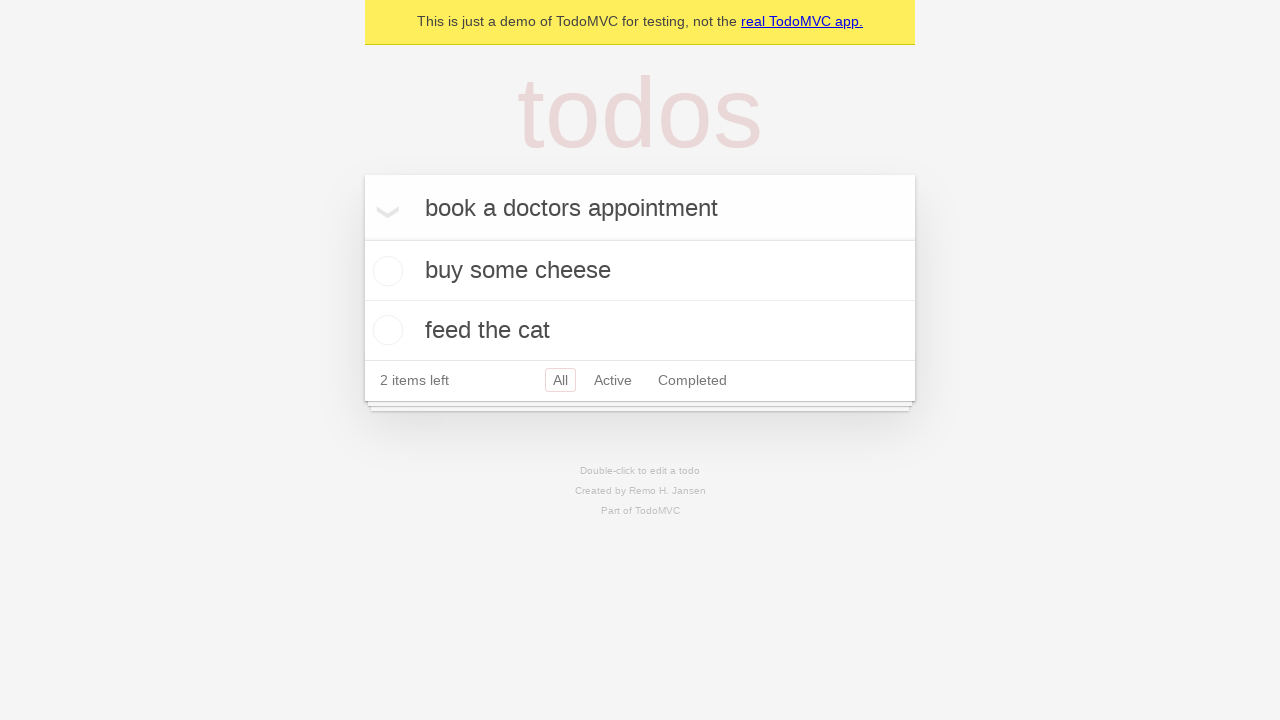

Pressed Enter to create third todo on internal:attr=[placeholder="What needs to be done?"i]
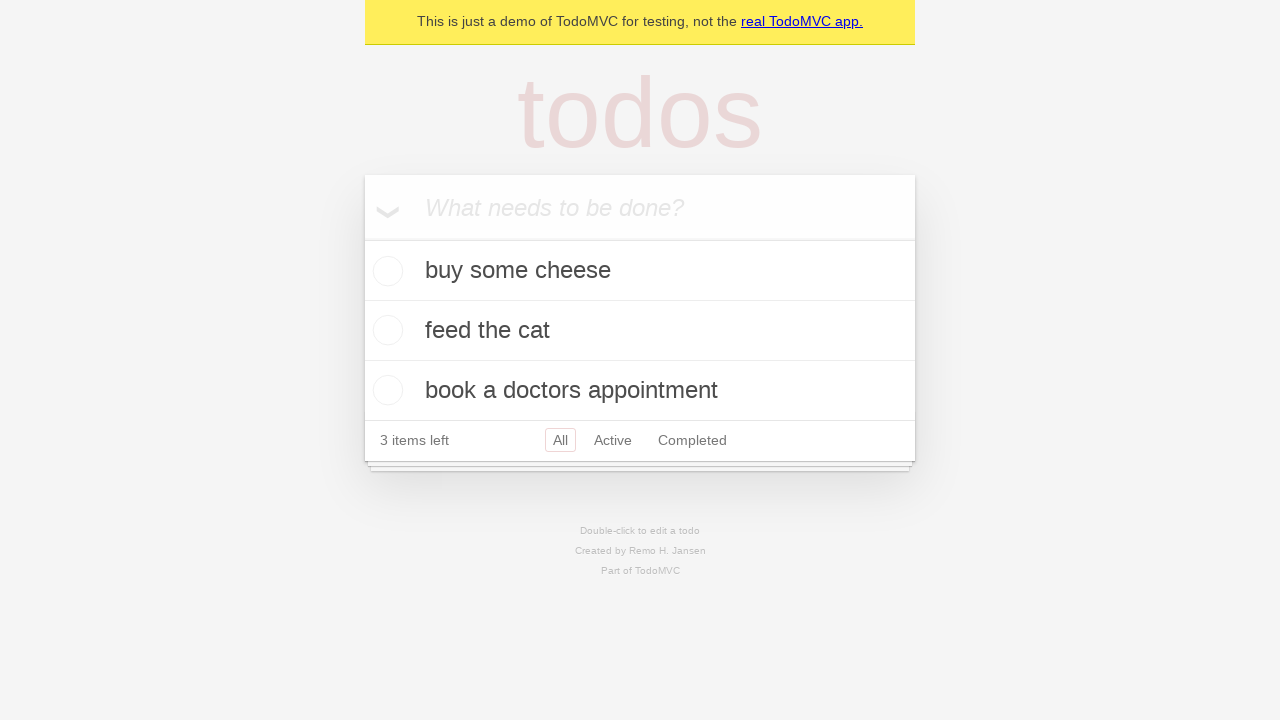

Waited for all 3 todos to load
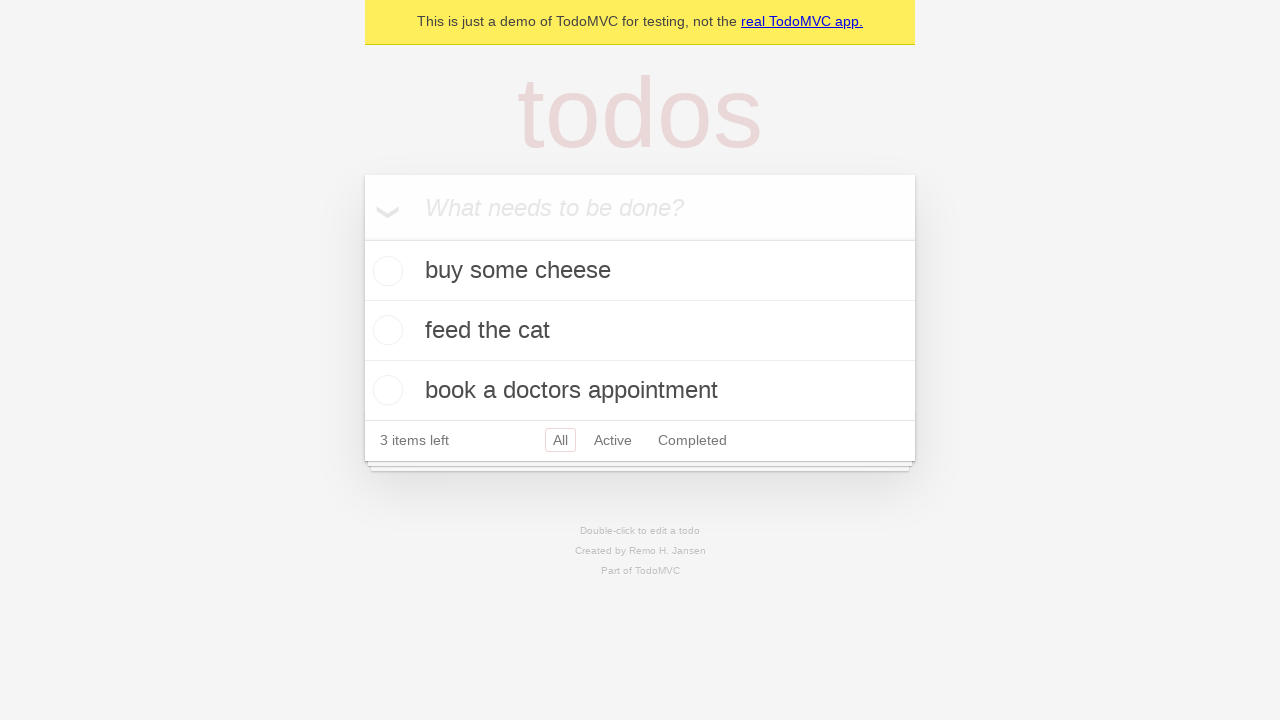

Checked the second todo (feed the cat) at (385, 330) on internal:testid=[data-testid="todo-item"s] >> nth=1 >> internal:role=checkbox
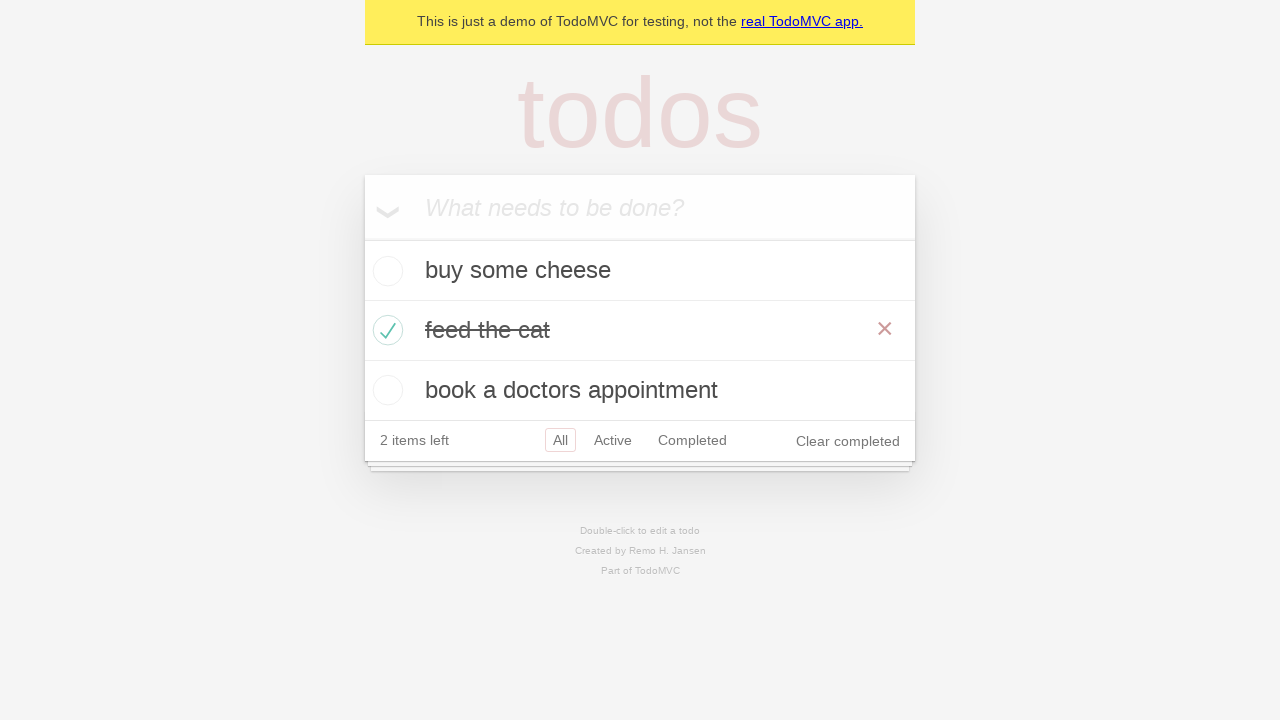

Clicked 'All' filter link at (560, 440) on internal:role=link[name="All"i]
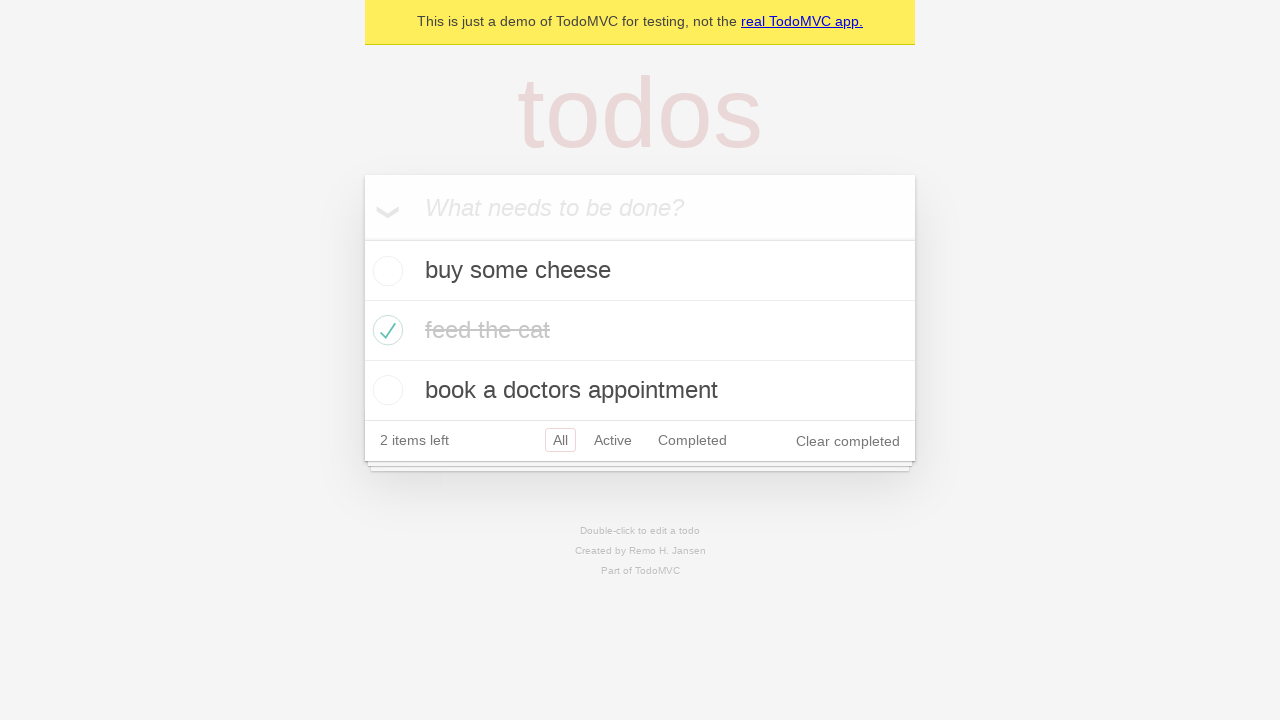

Clicked 'Active' filter link at (613, 440) on internal:role=link[name="Active"i]
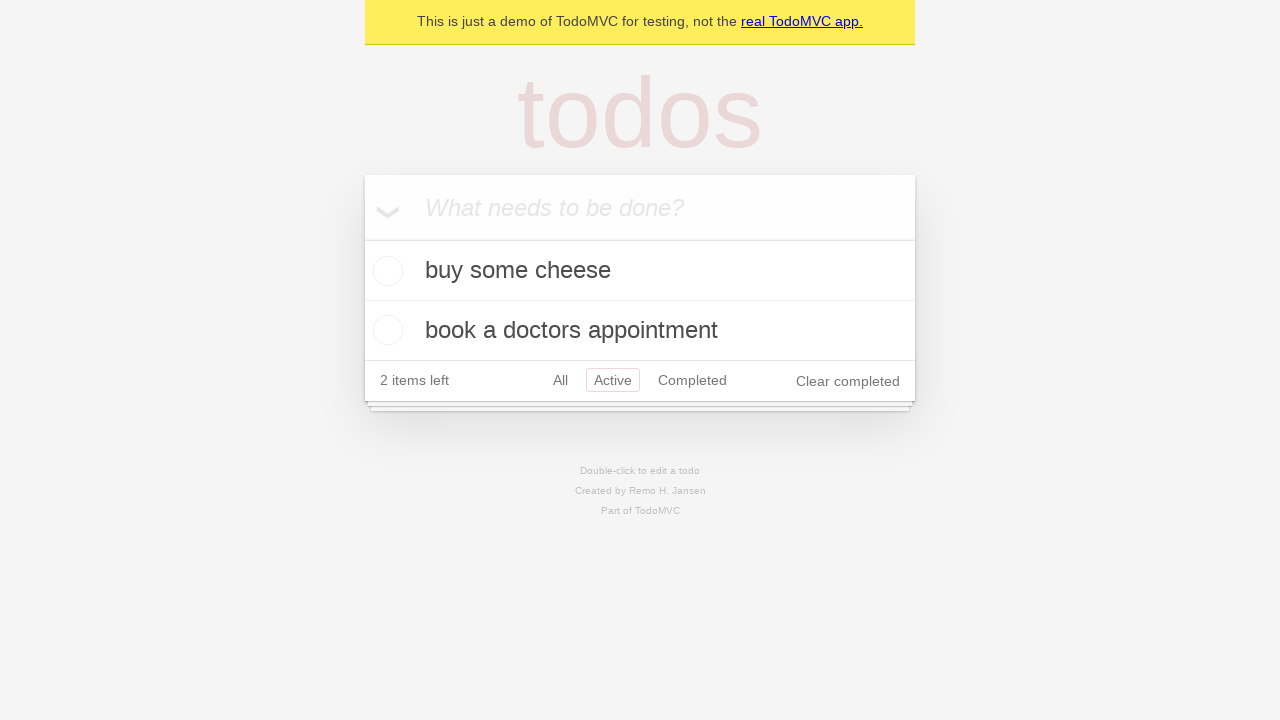

Clicked 'Completed' filter link at (692, 380) on internal:role=link[name="Completed"i]
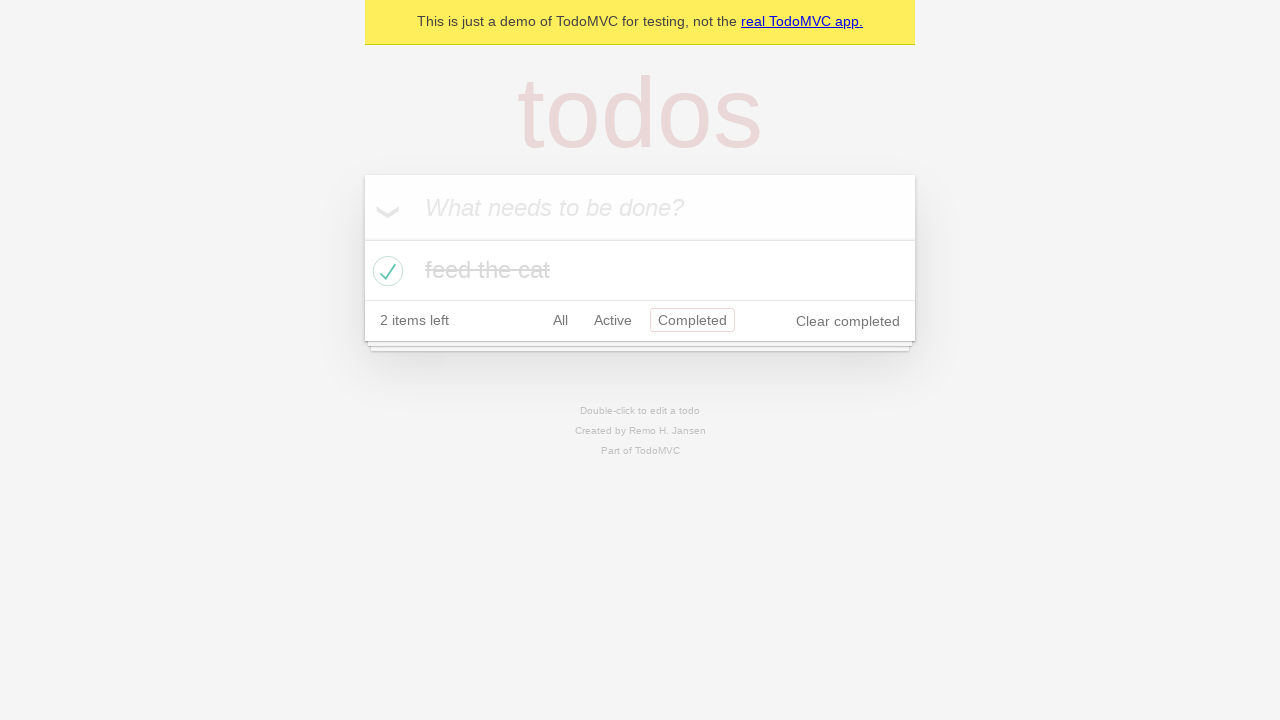

Navigated back using browser back button (from Completed to Active)
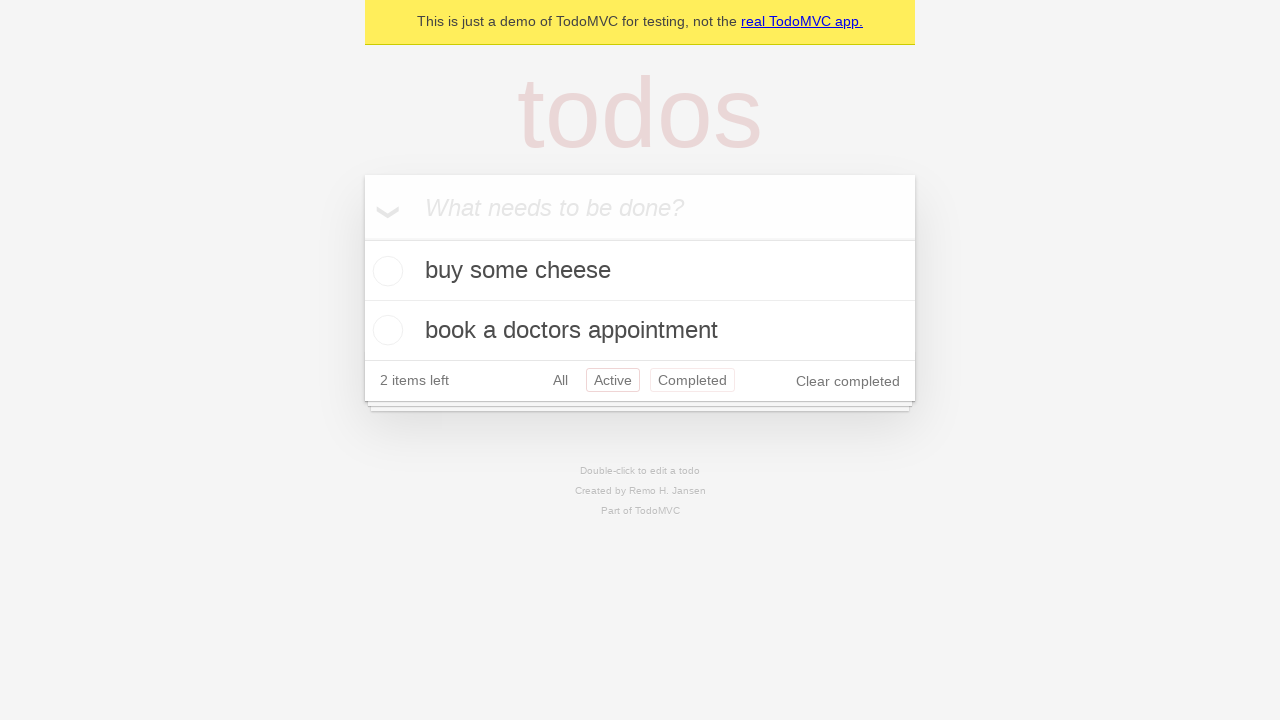

Navigated back using browser back button (from Active to All)
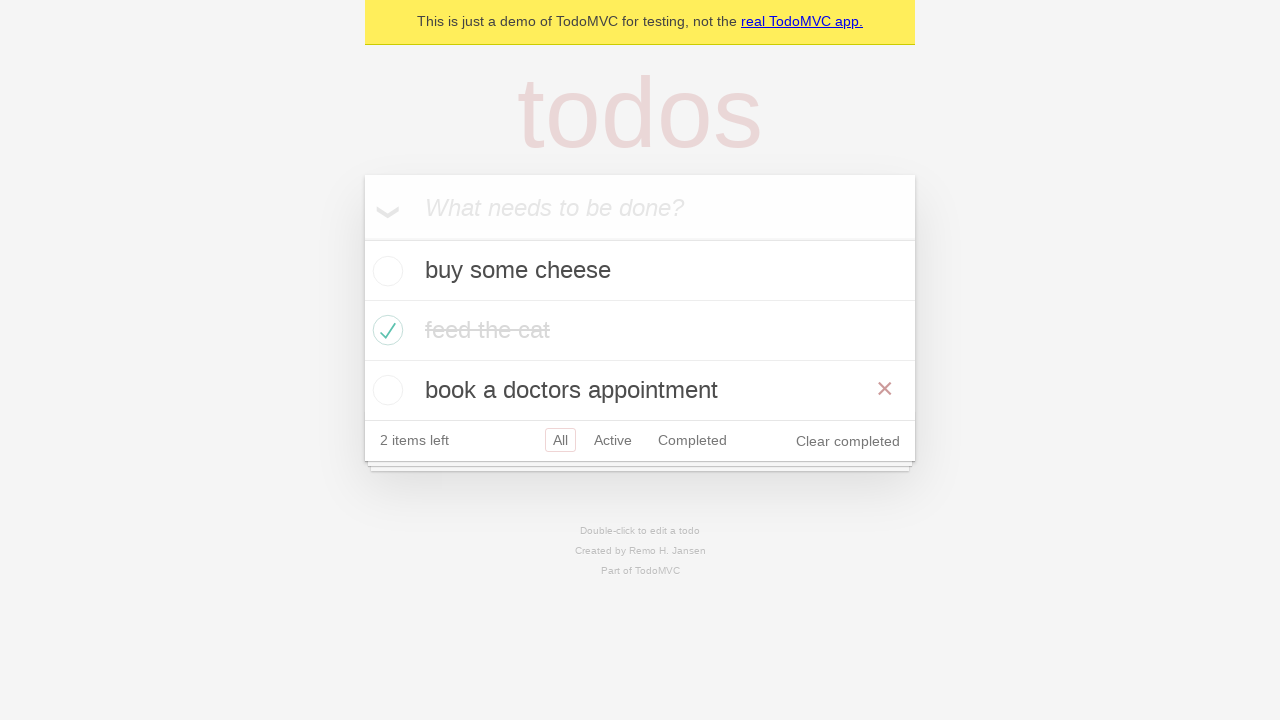

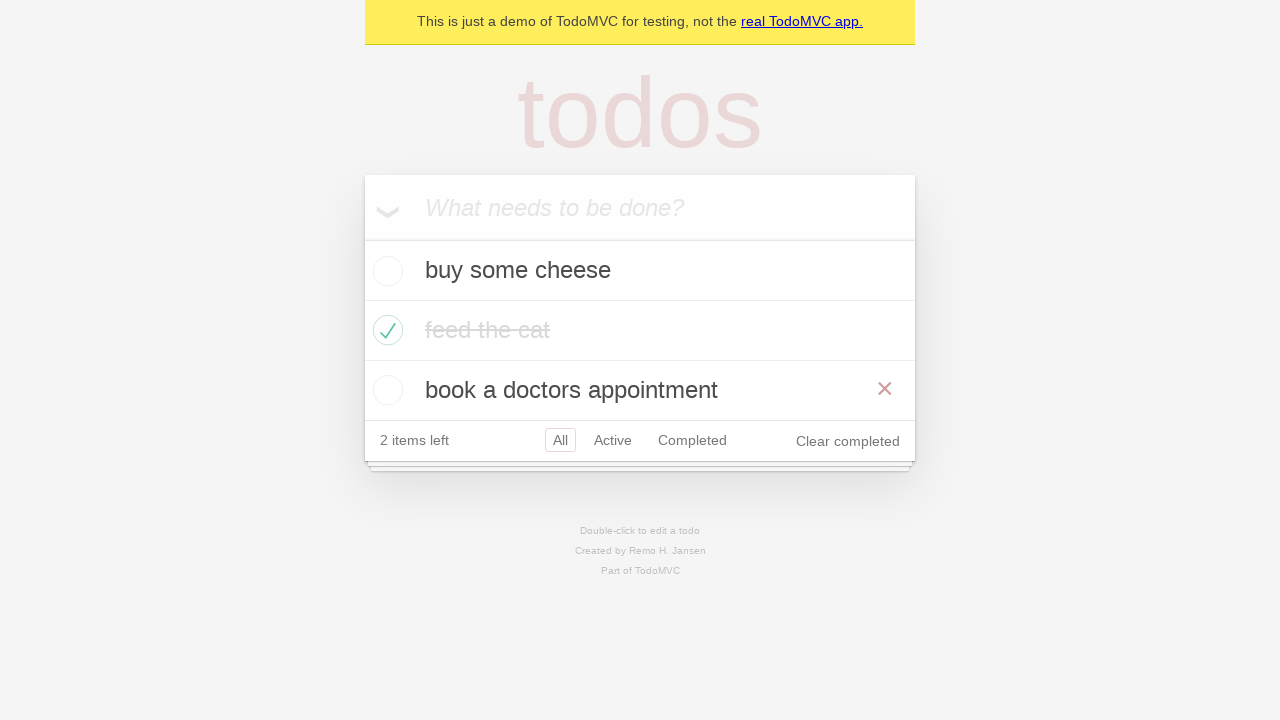